Tests a registration form by filling in first name, email, and last name fields, then submitting and verifying the success message appears.

Starting URL: http://suninjuly.github.io/registration1.html

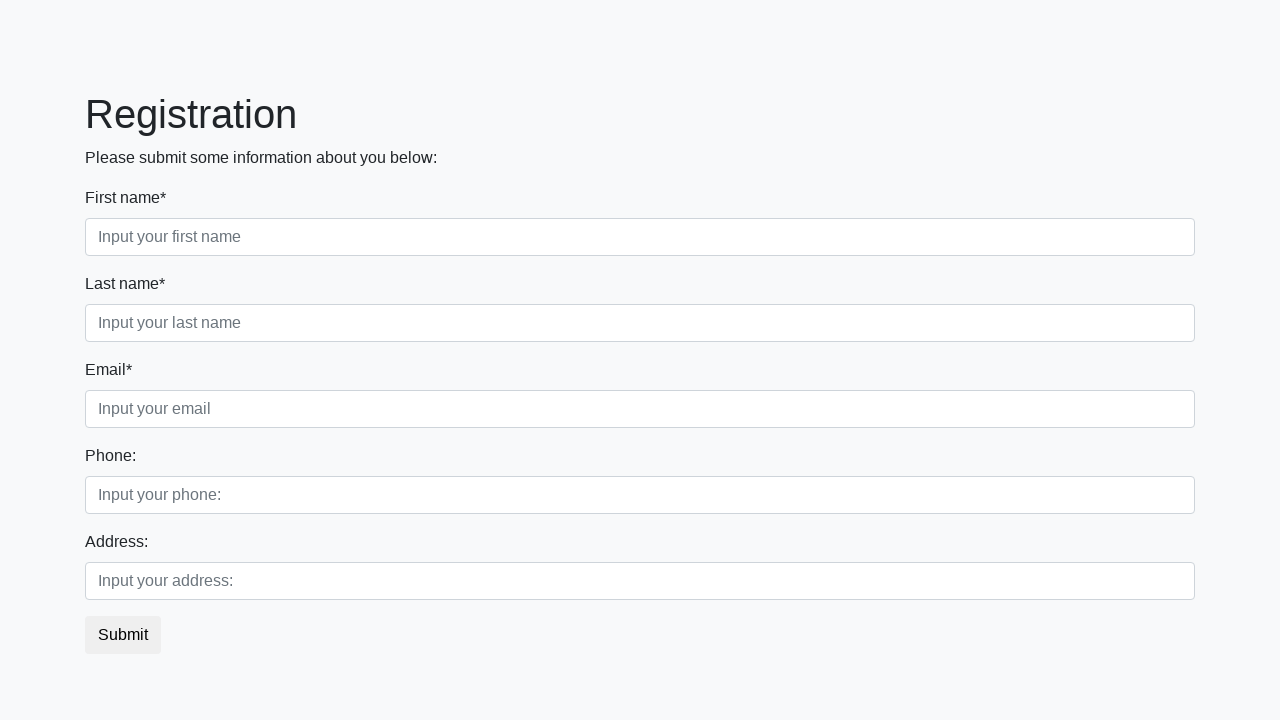

Filled first name field with 'Manu' on input[placeholder="Input your first name"]
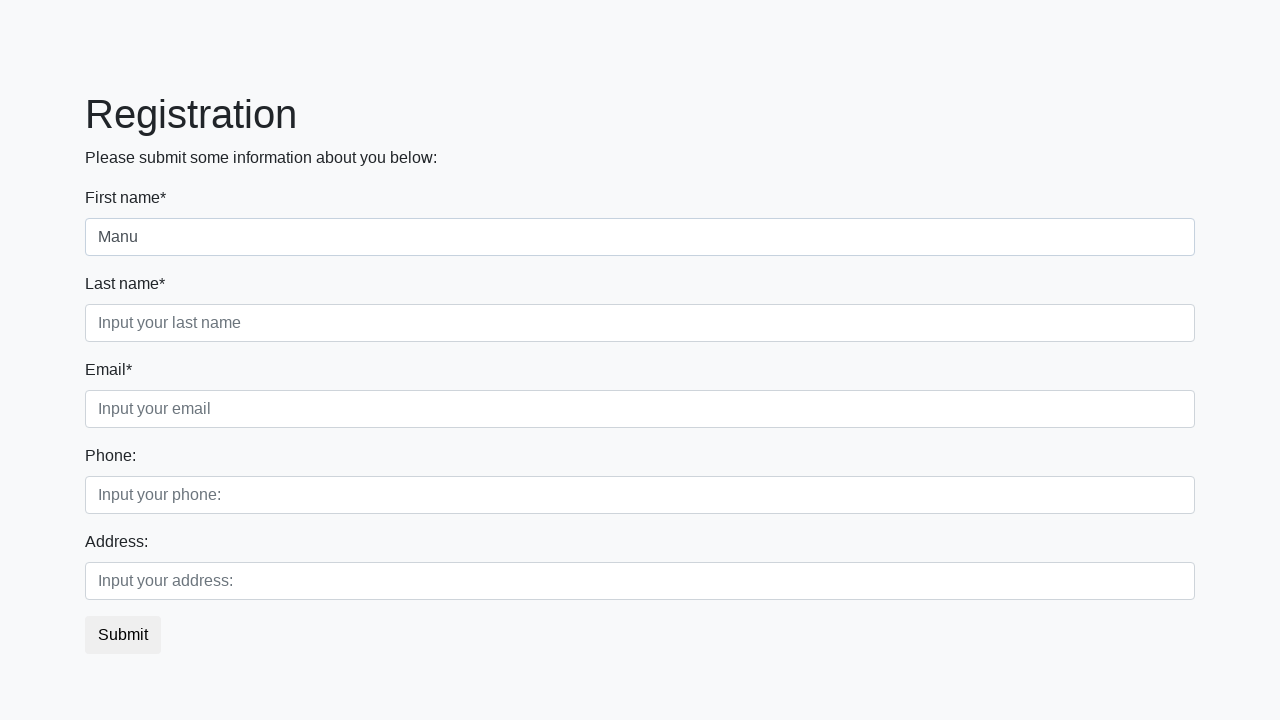

Filled email field with 'check@mail.com' on input[placeholder="Input your email"]
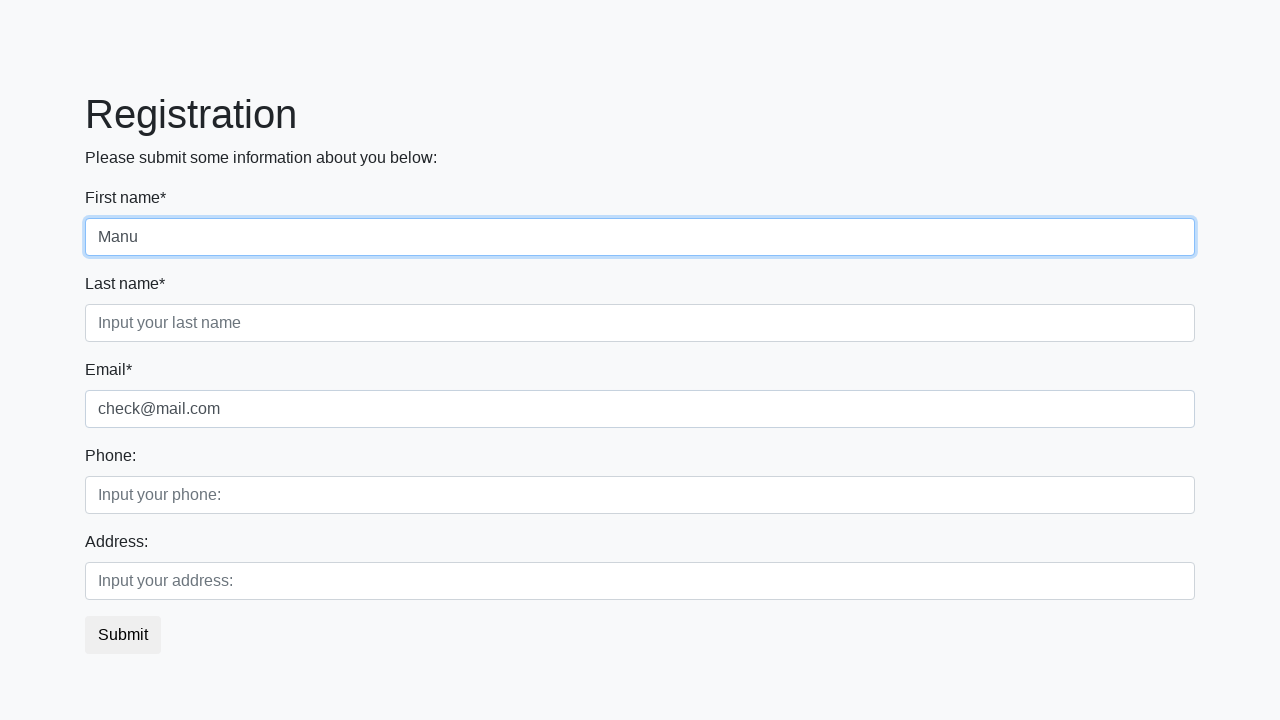

Filled last name field with 'Samib' on input[placeholder="Input your last name"]
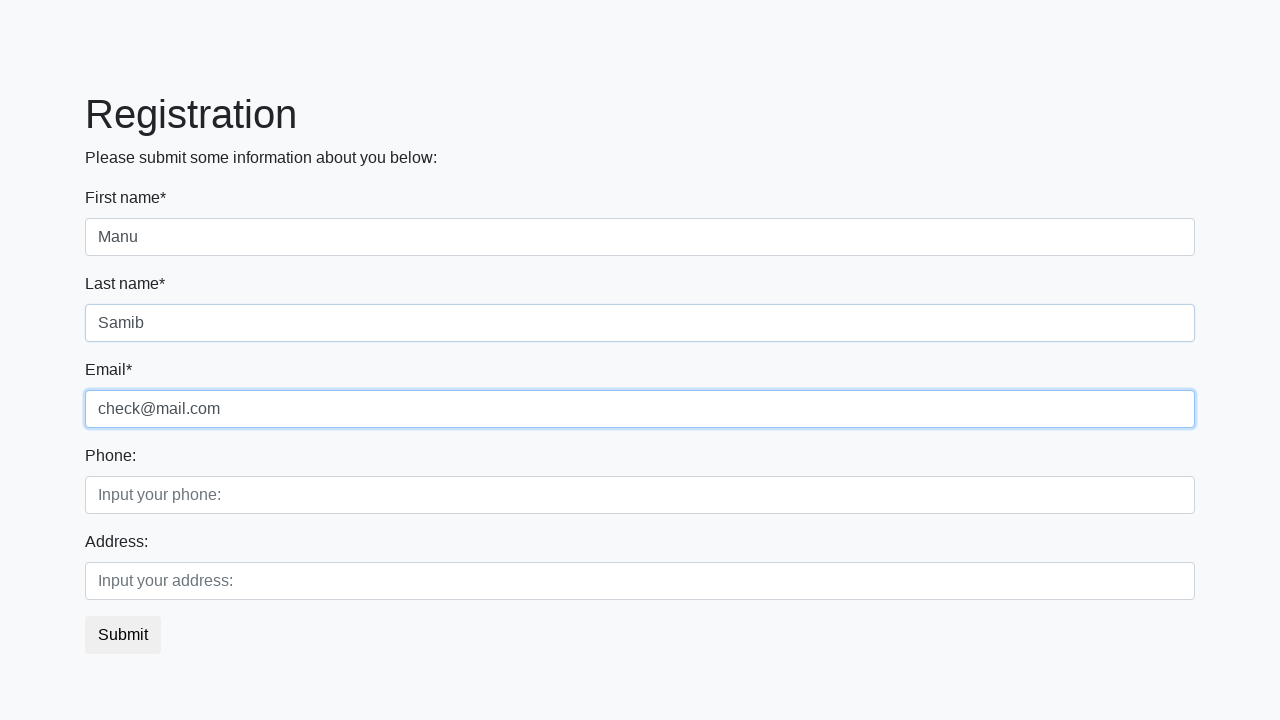

Clicked submit button to register at (123, 635) on button.btn
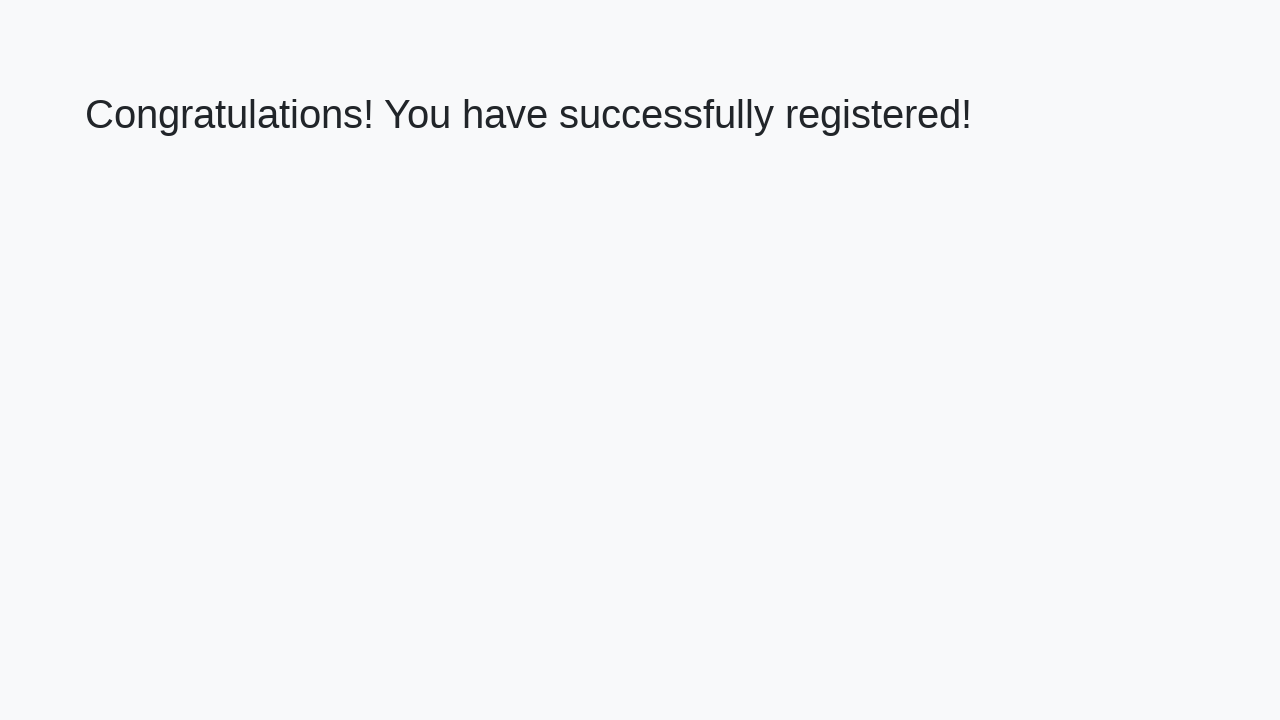

Success message heading loaded
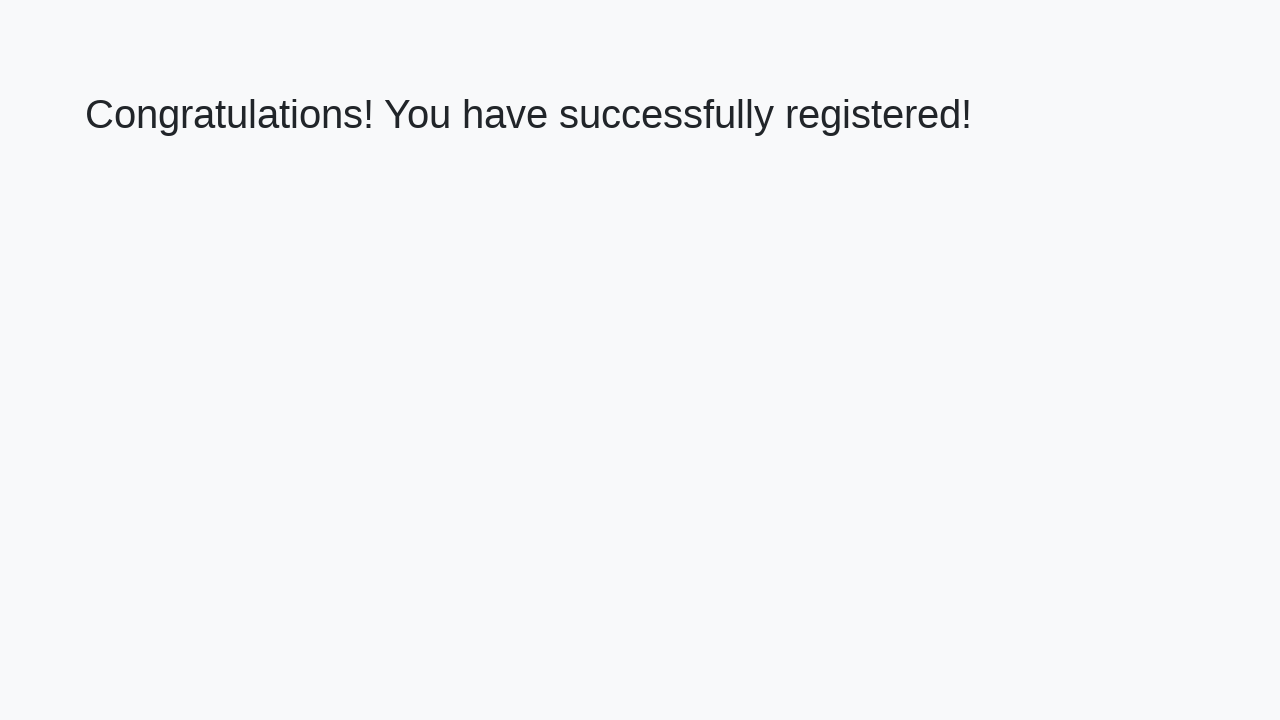

Retrieved success message text
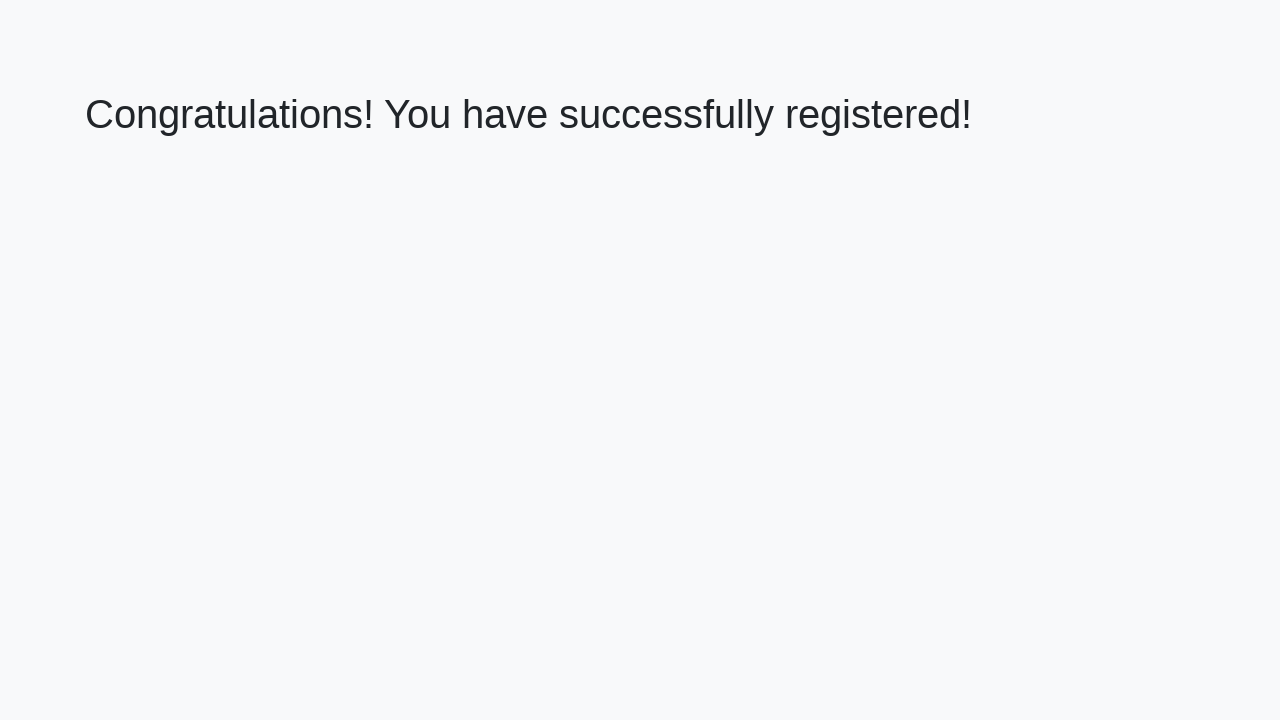

Verified success message: 'Congratulations! You have successfully registered!'
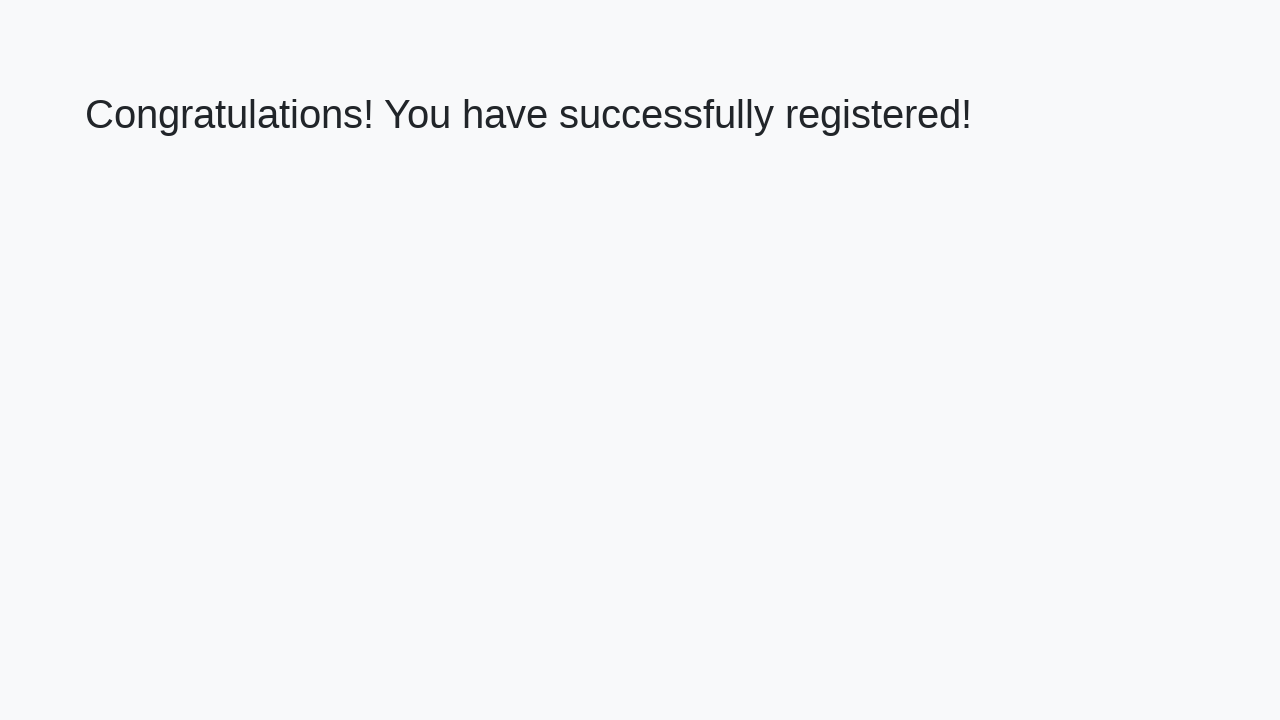

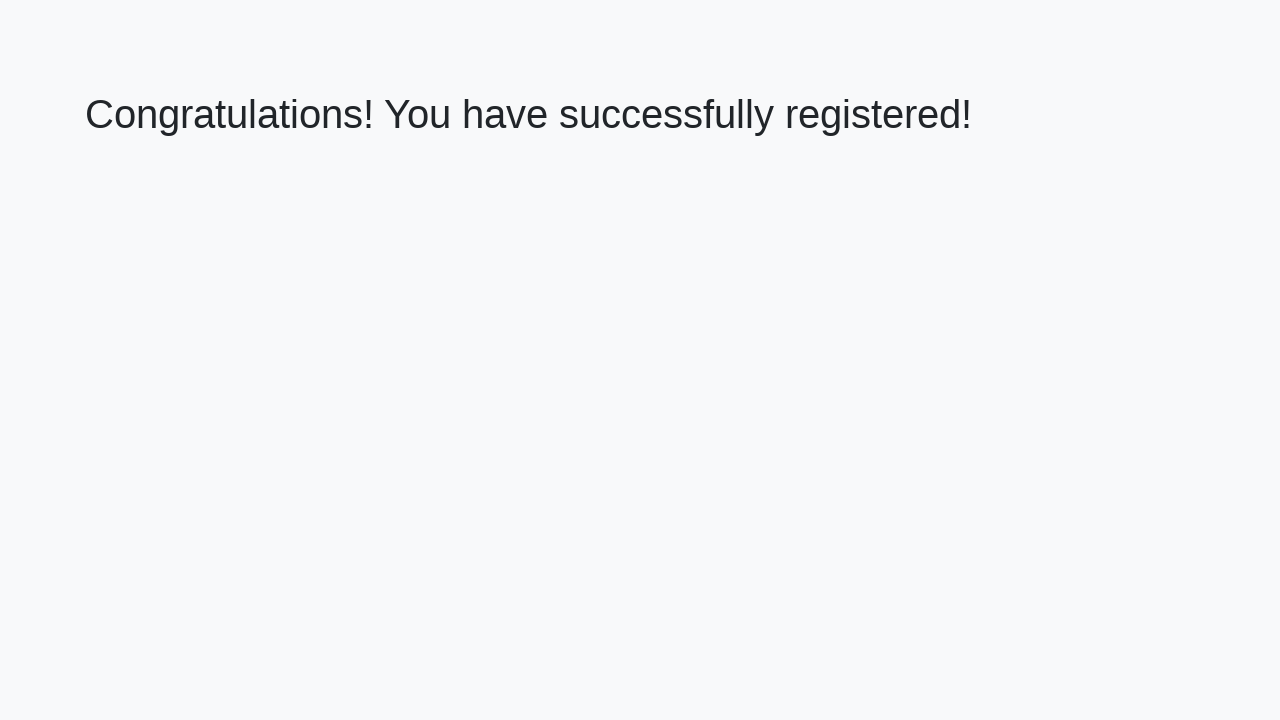